Tests double-clicking a button and verifying the double click message appears

Starting URL: https://demoqa.com/buttons

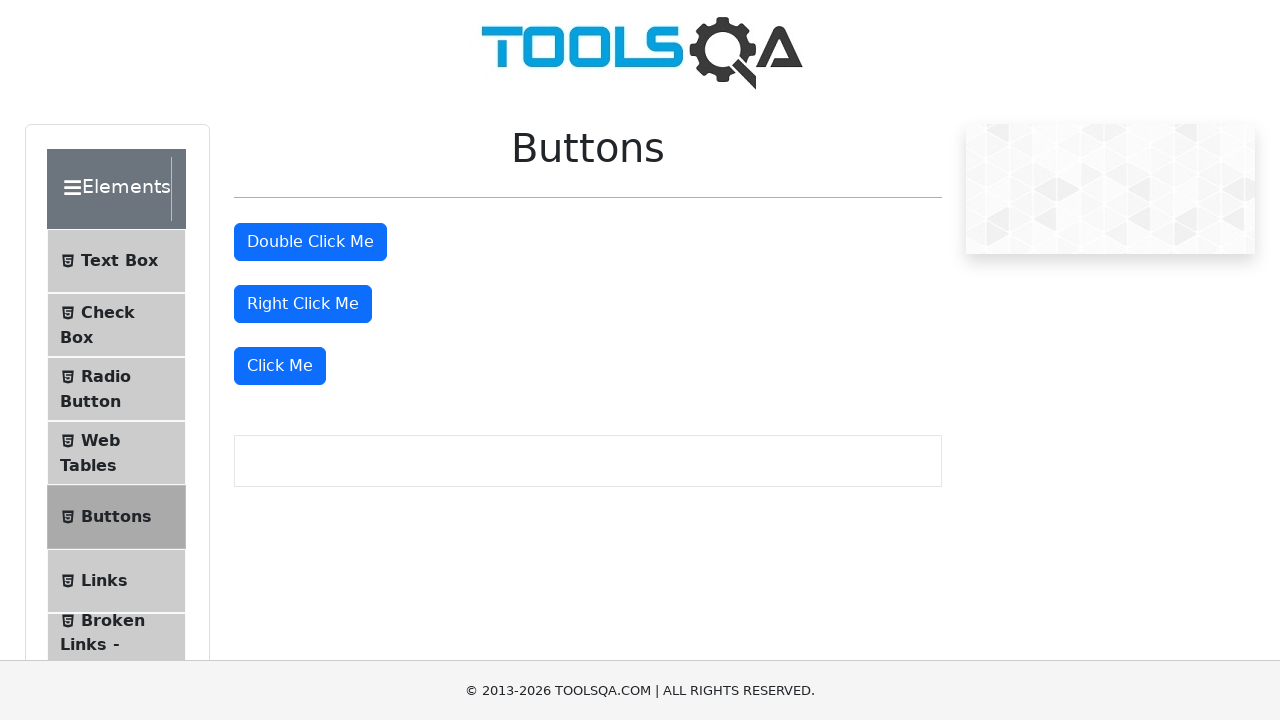

Scrolled double-click button into view
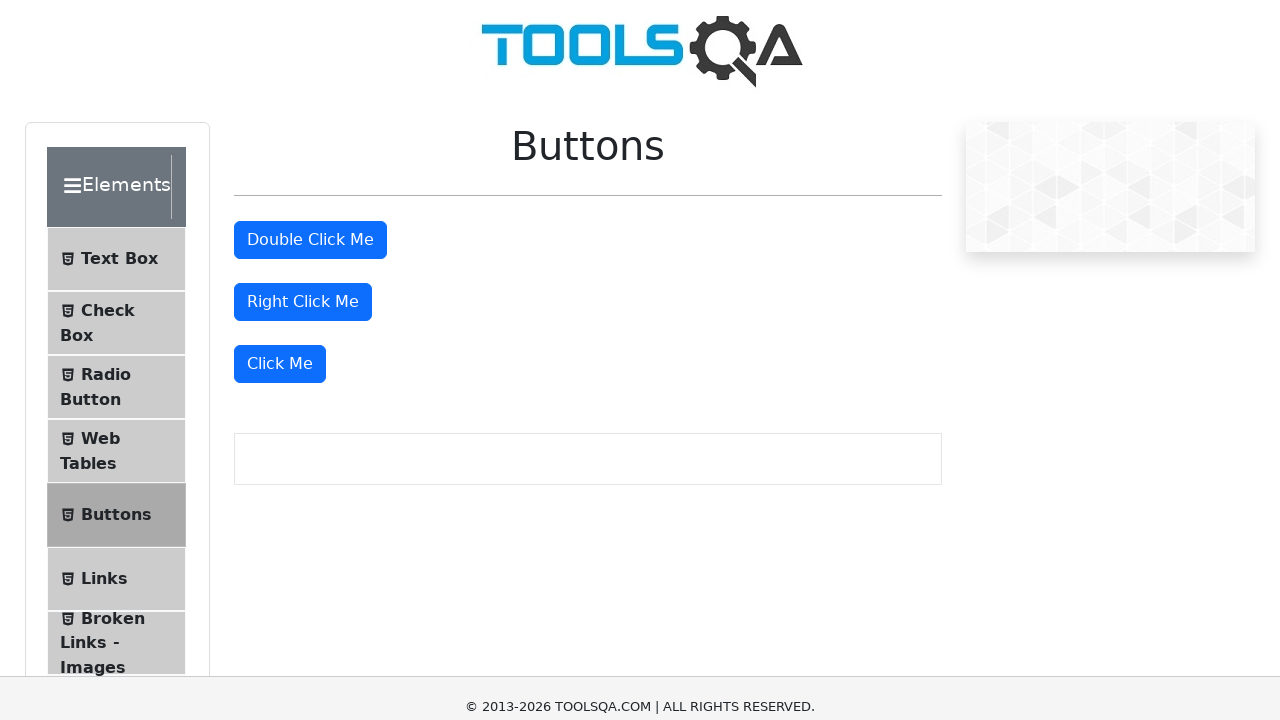

Double-clicked the button element at (310, 19) on #doubleClickBtn
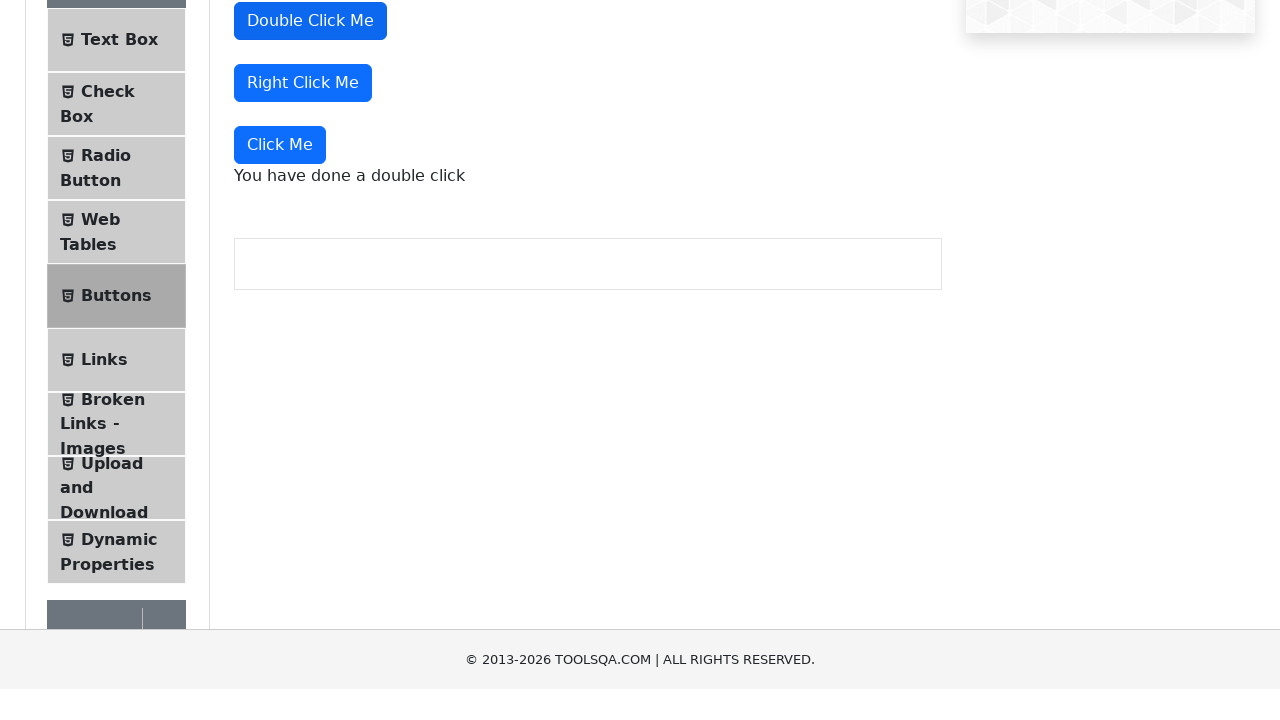

Double-click message appeared on the page
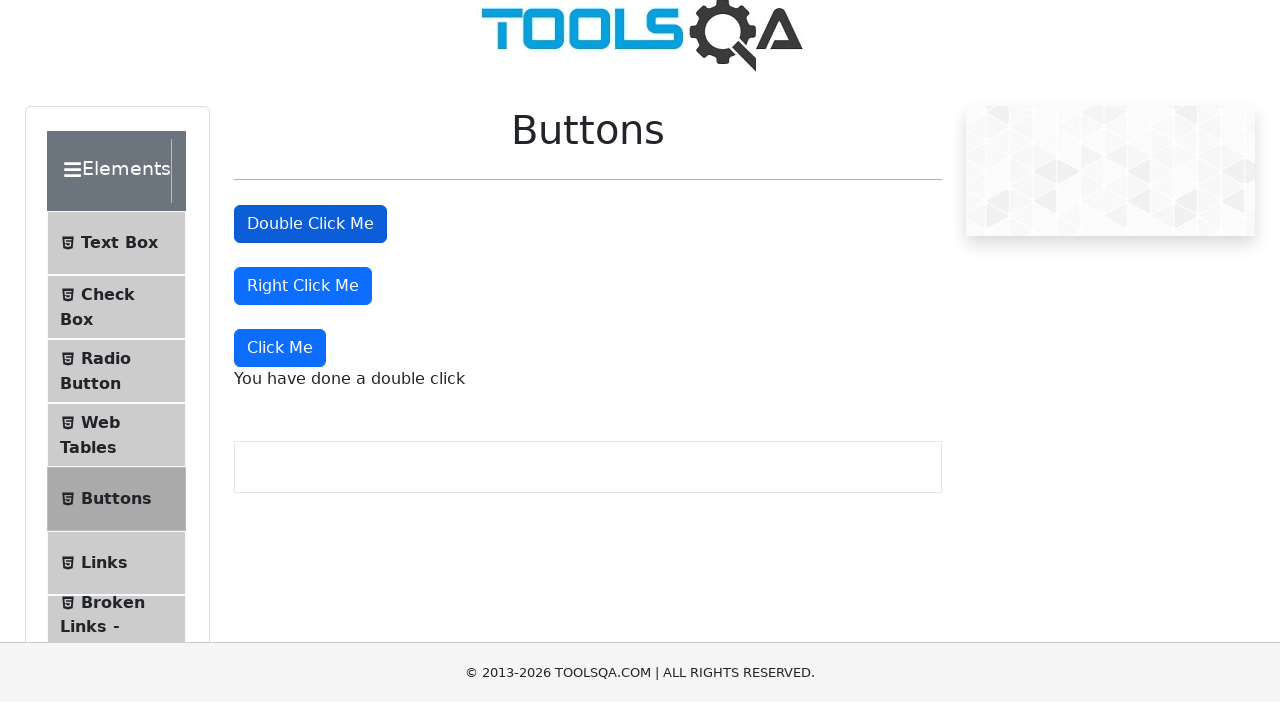

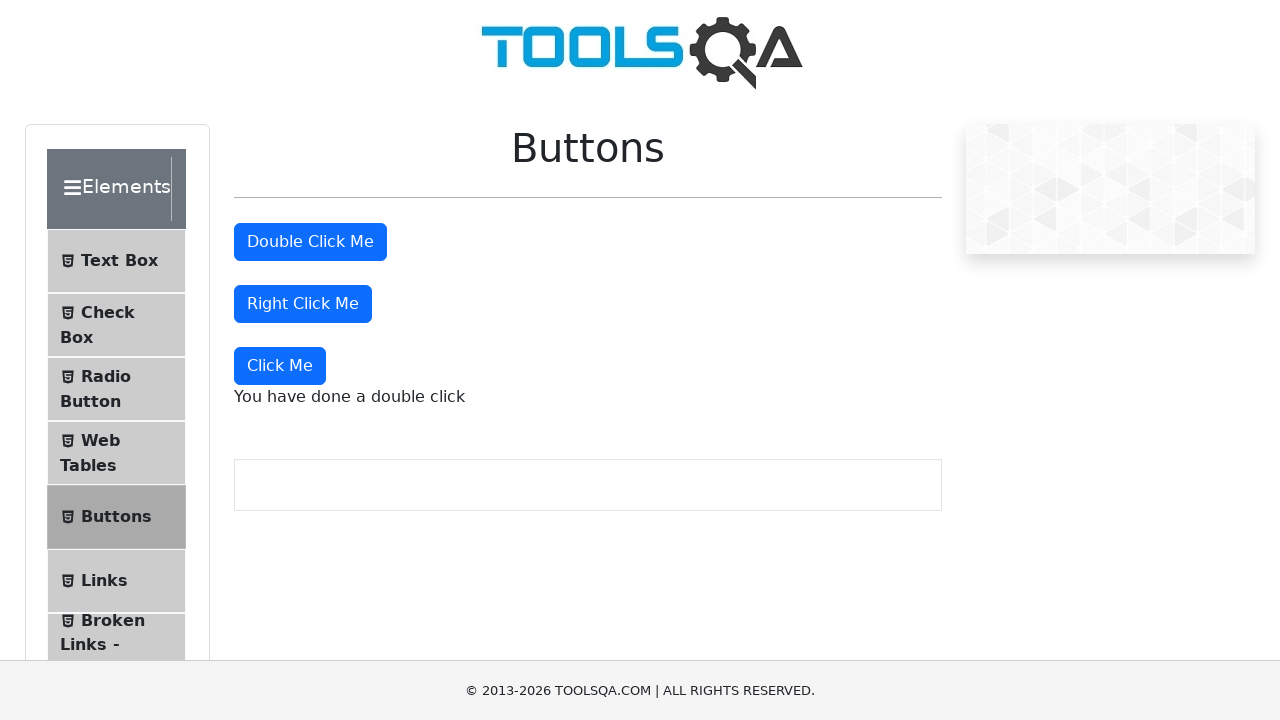